Tests dynamic dropdown/autocomplete functionality by typing a partial country name and selecting a matching option from the suggestions

Starting URL: https://rahulshettyacademy.com/AutomationPractice/

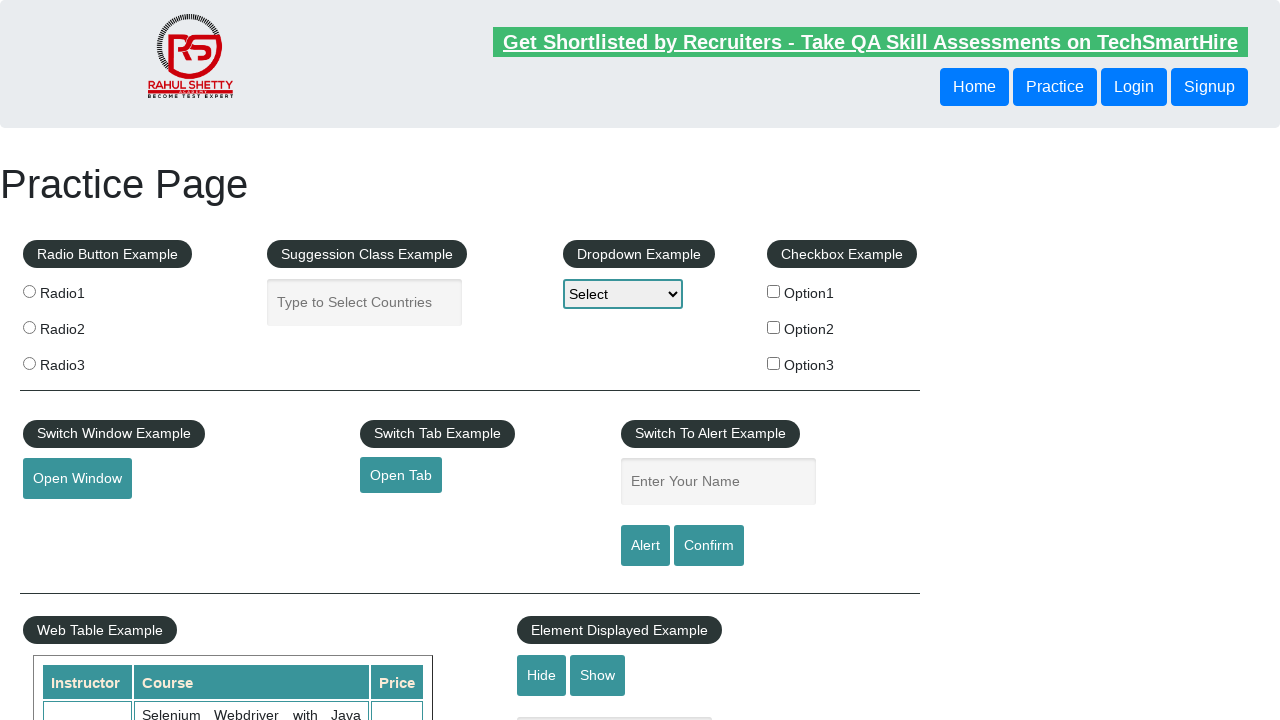

Typed 'ind' in autocomplete field to search for countries on #autocomplete
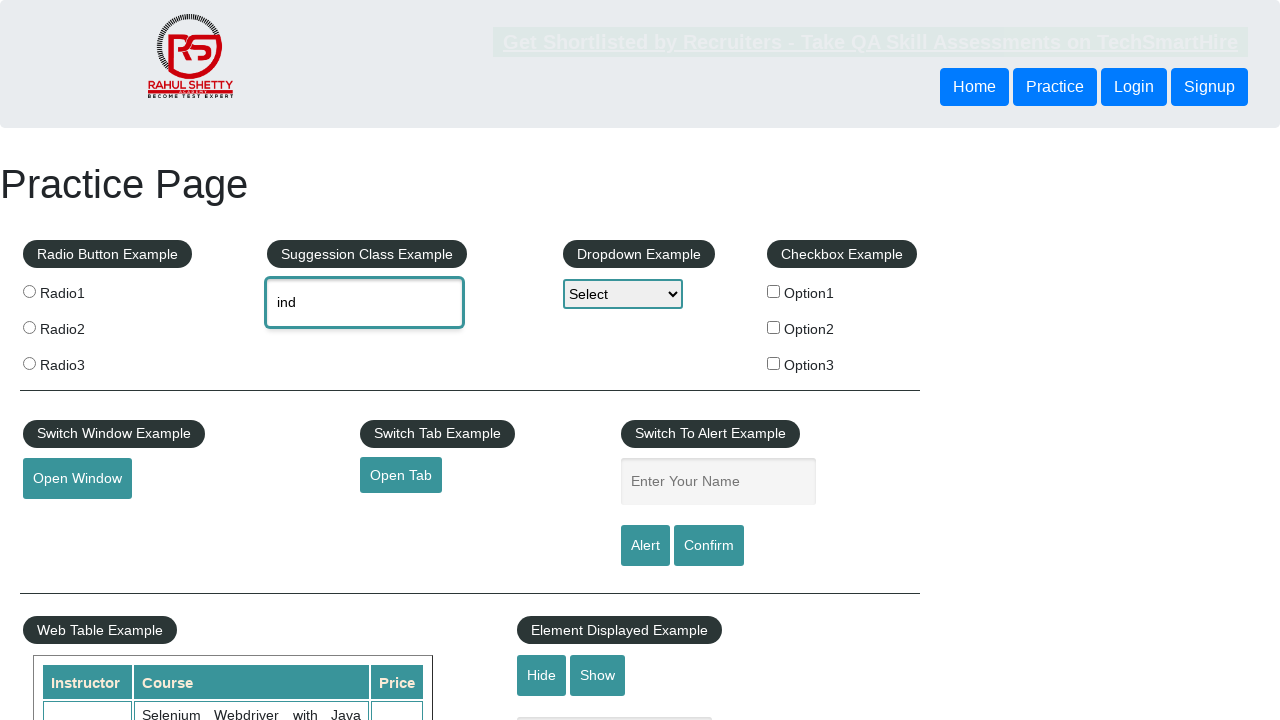

Autocomplete suggestions loaded and displayed
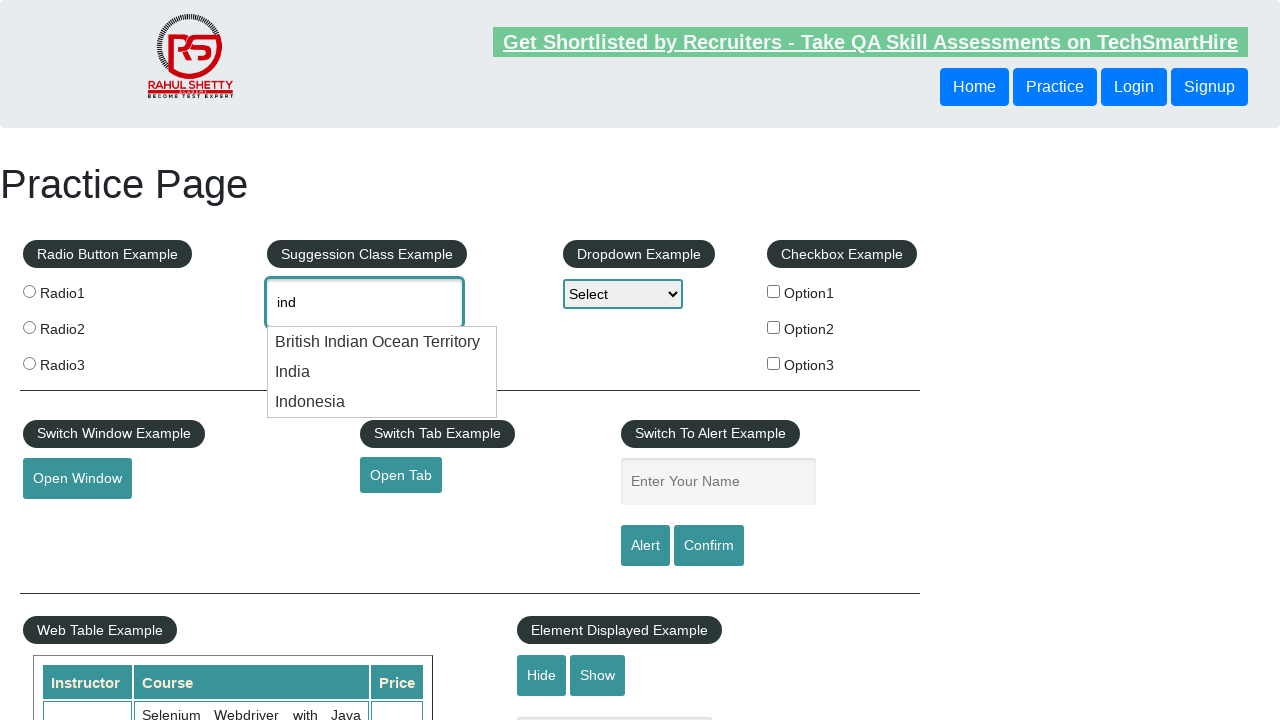

Retrieved all available autocomplete suggestion options
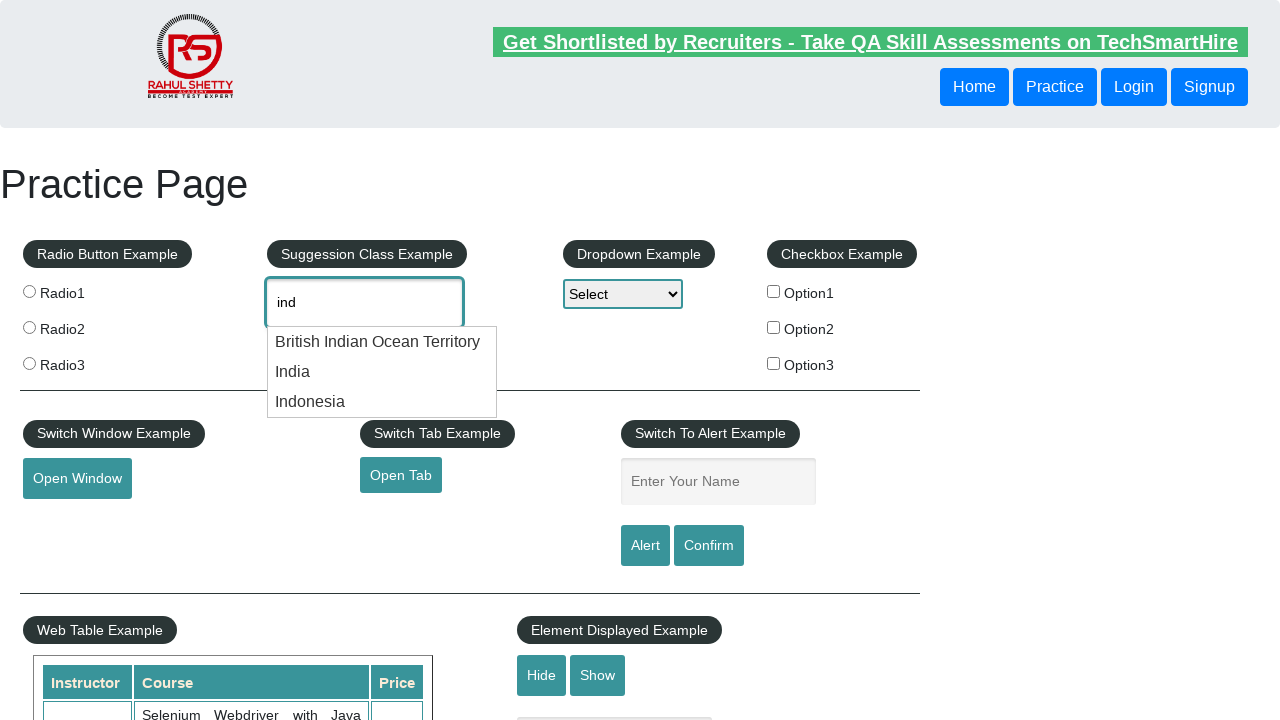

Selected 'India' from the dropdown suggestions at (382, 372) on li.ui-menu-item >> nth=1
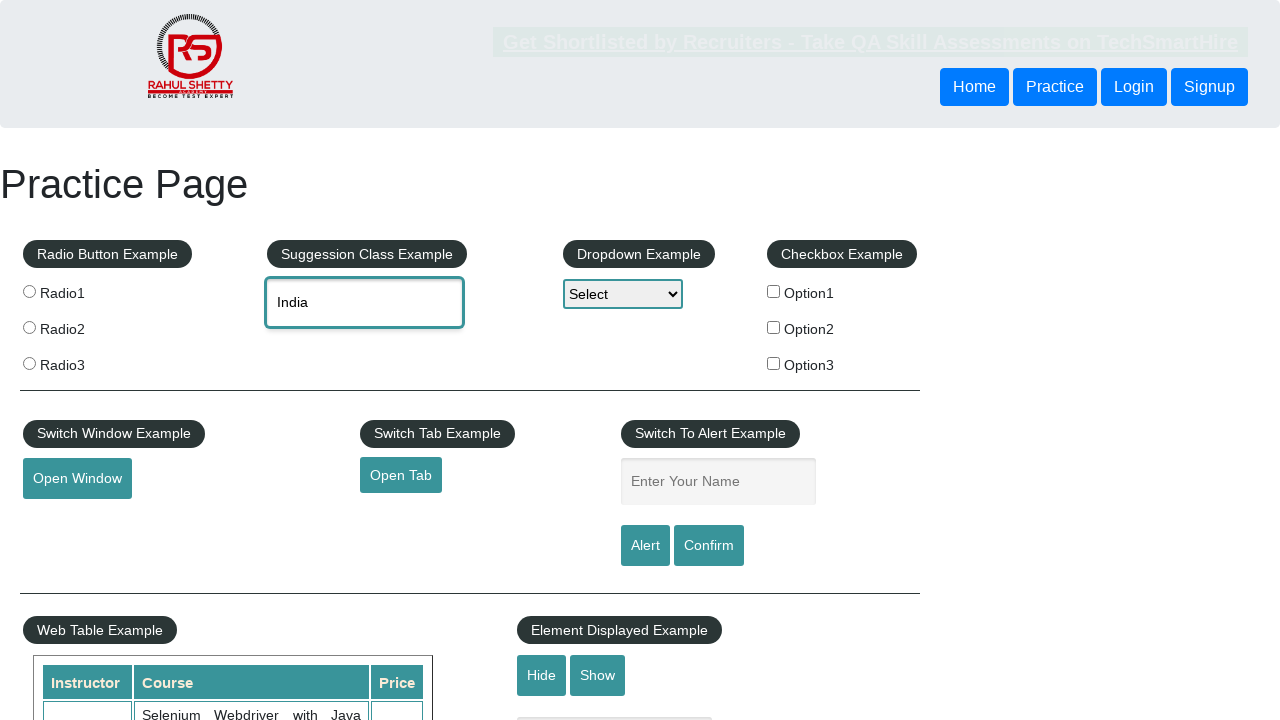

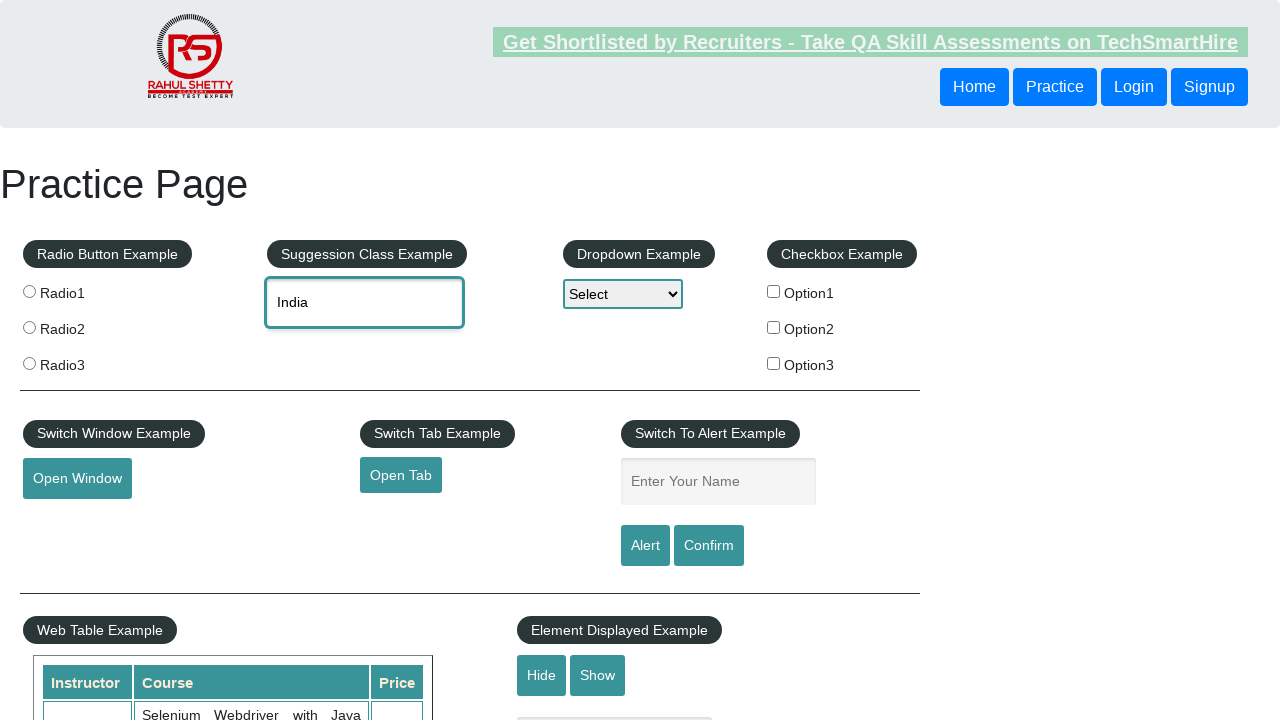